Tests alert handling by triggering a confirmation box alert, accepting it, and then triggering it again

Starting URL: https://www.hyrtutorials.com/p/alertsdemo.html

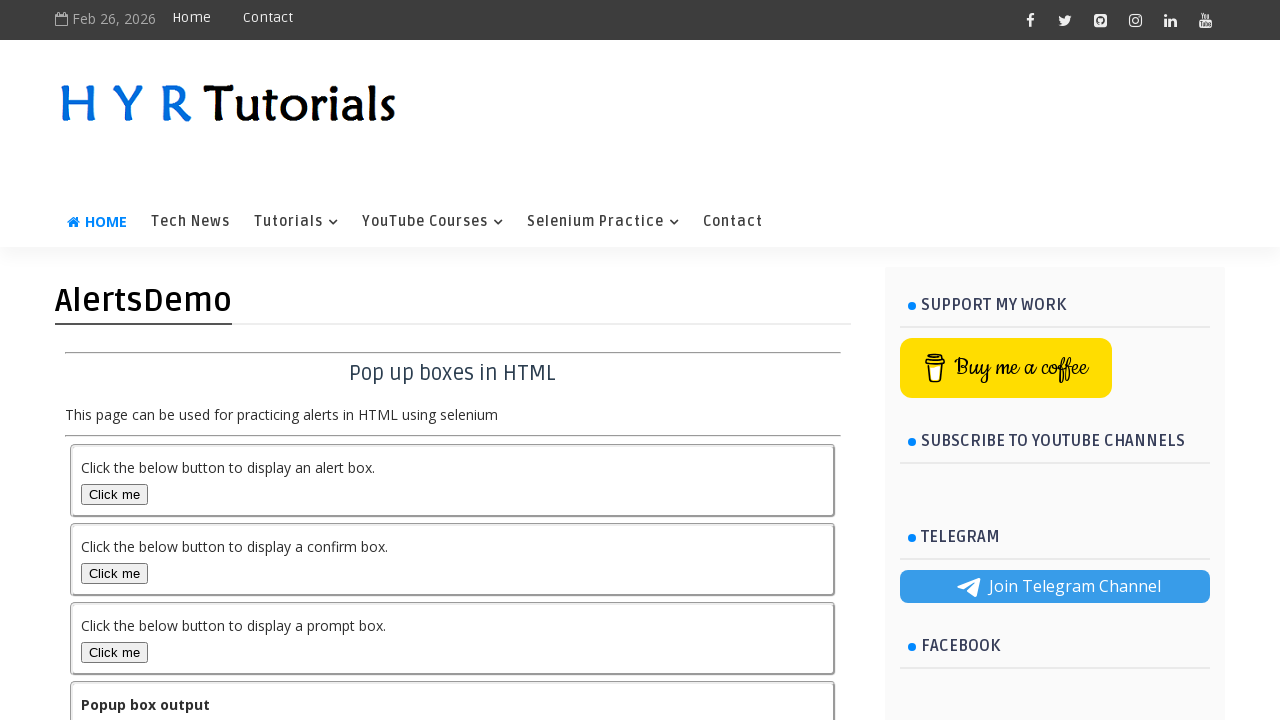

Clicked confirm box button to trigger alert at (114, 573) on #confirmBox
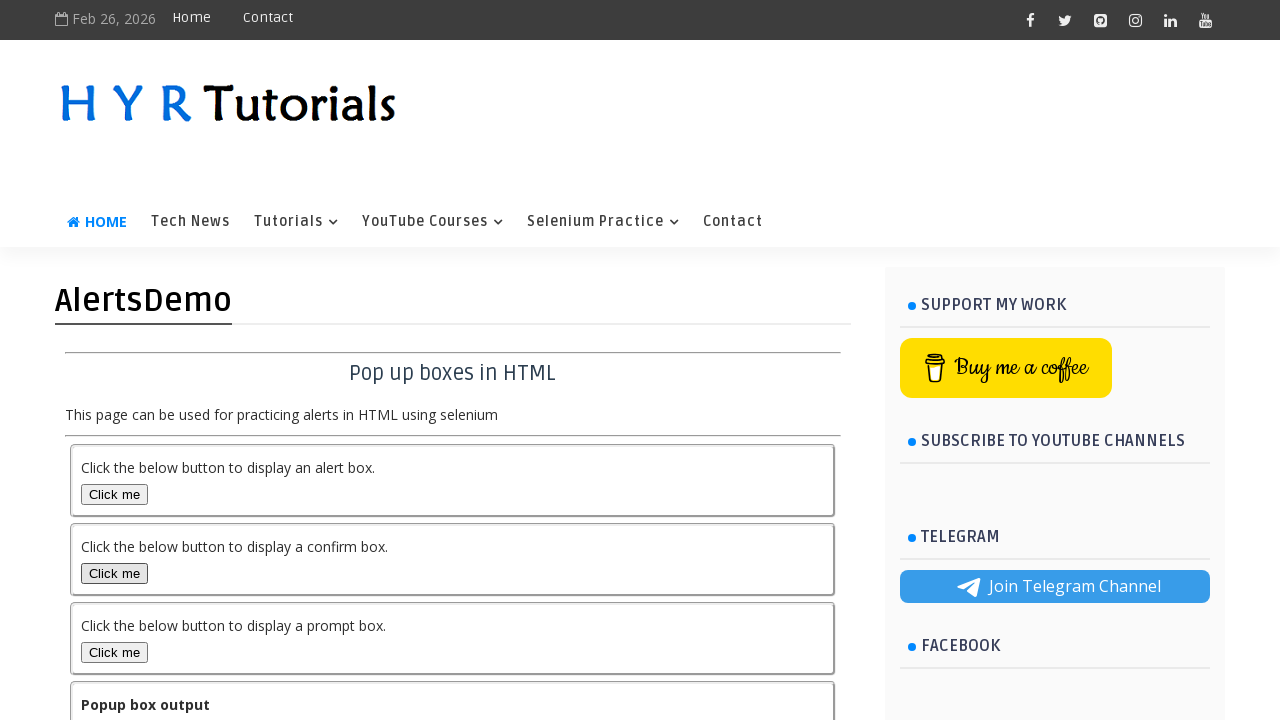

Set up dialog handler to accept confirmation alerts
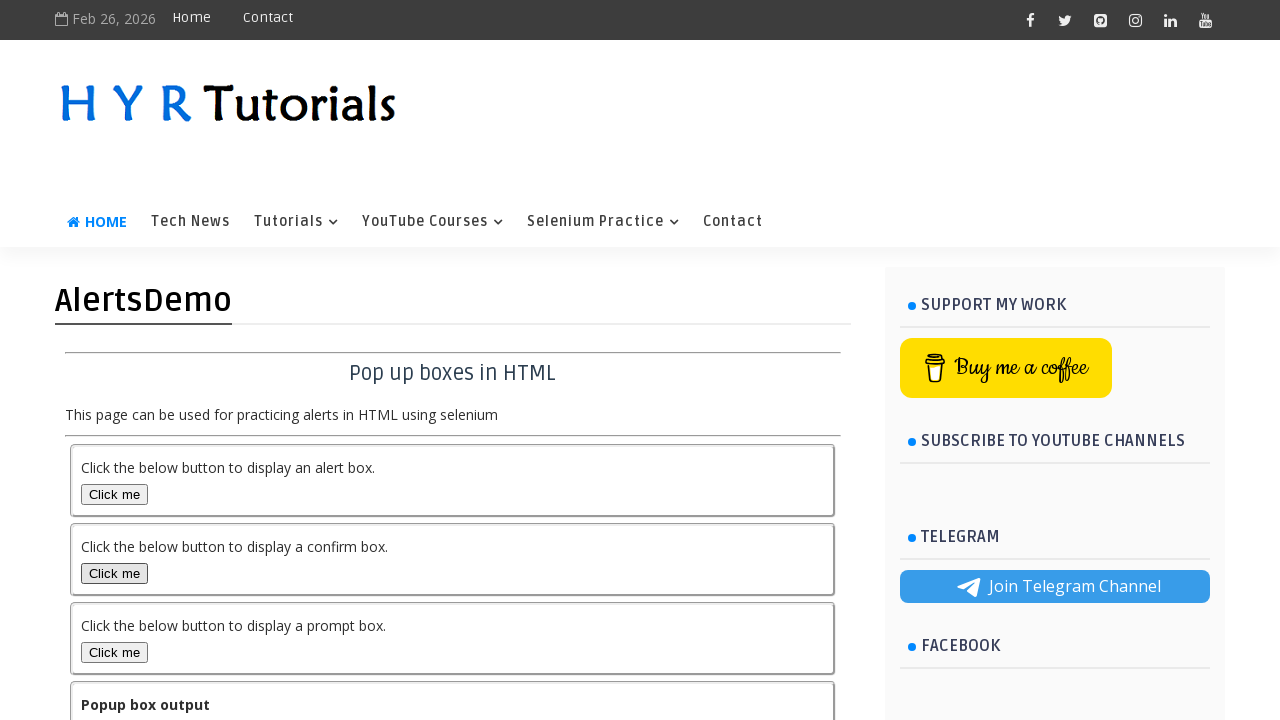

Clicked confirm box button again to trigger alert a second time at (114, 573) on #confirmBox
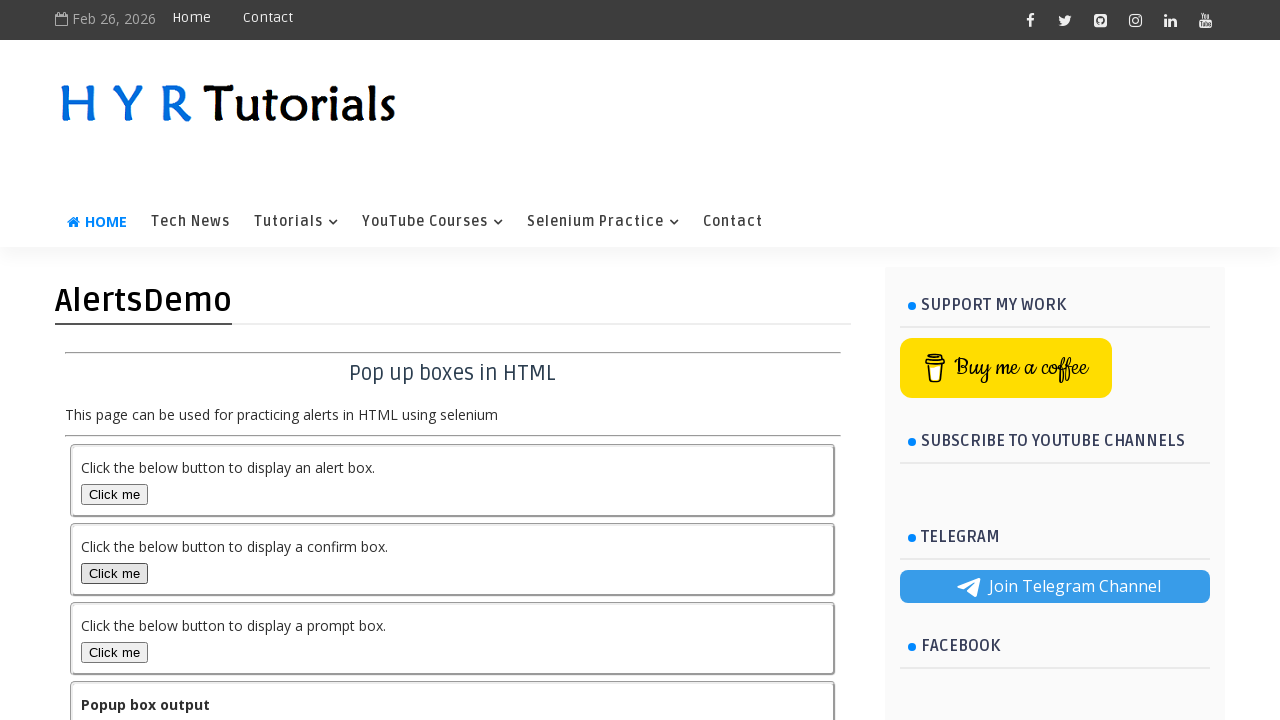

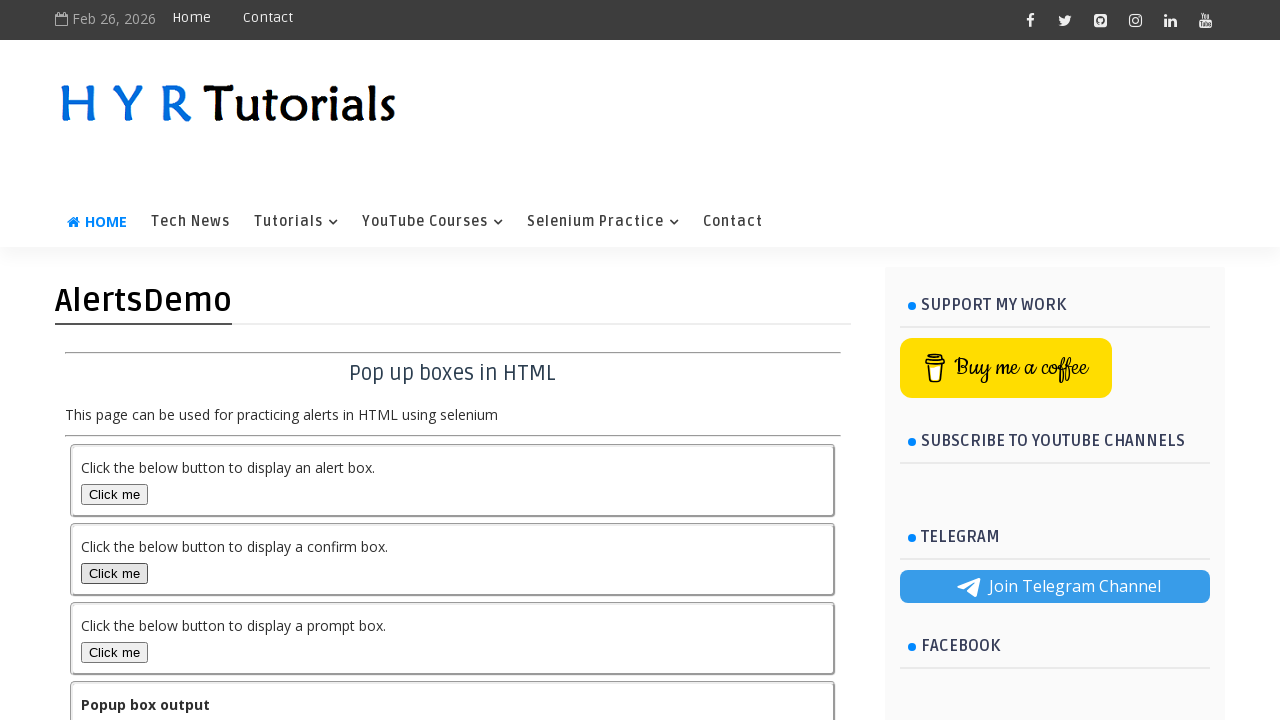